Tests browser window handling by opening multiple new tabs and windows through button clicks

Starting URL: https://demoqa.com/browser-windows

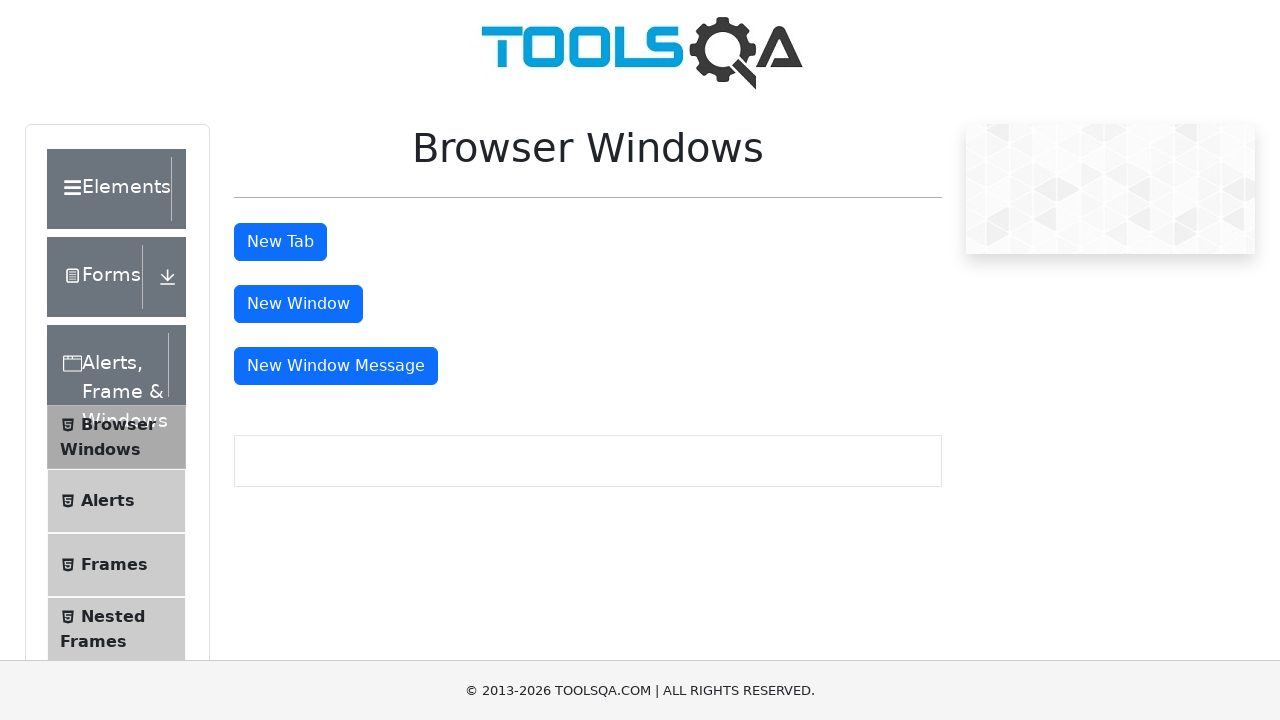

Clicked button to open new tab at (280, 242) on #tabButton
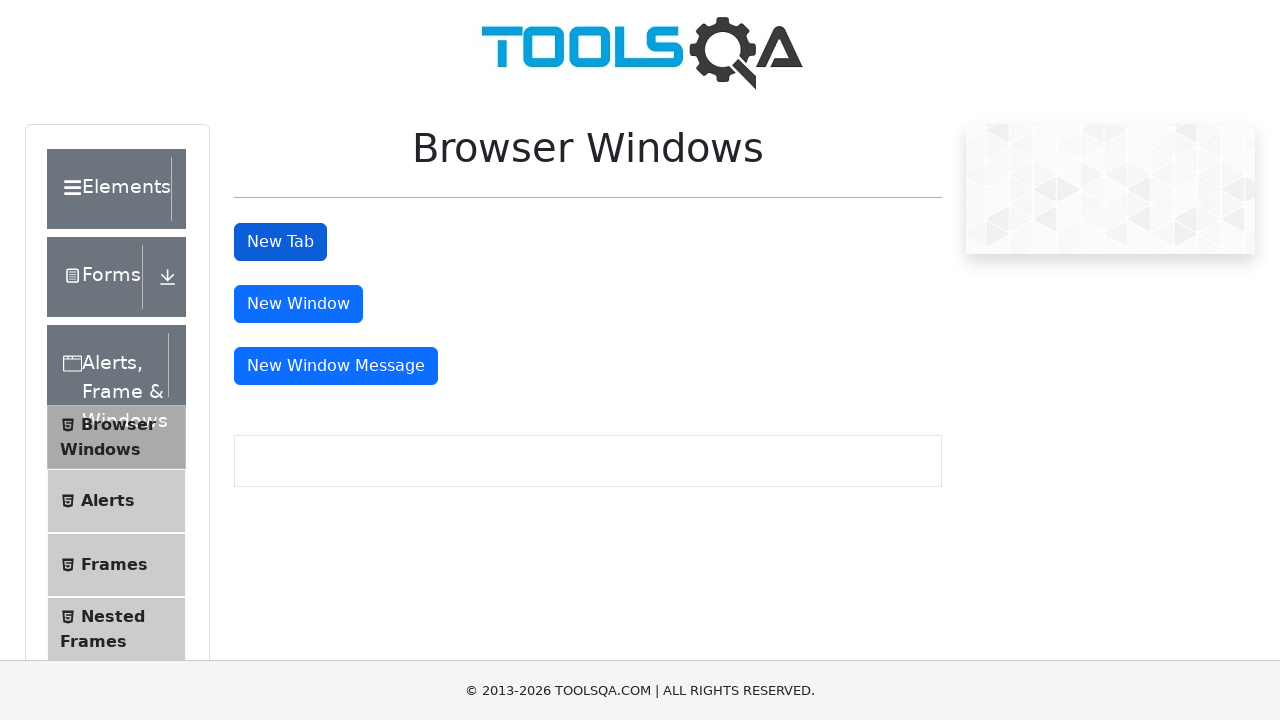

Clicked button to open new window at (298, 304) on #windowButton
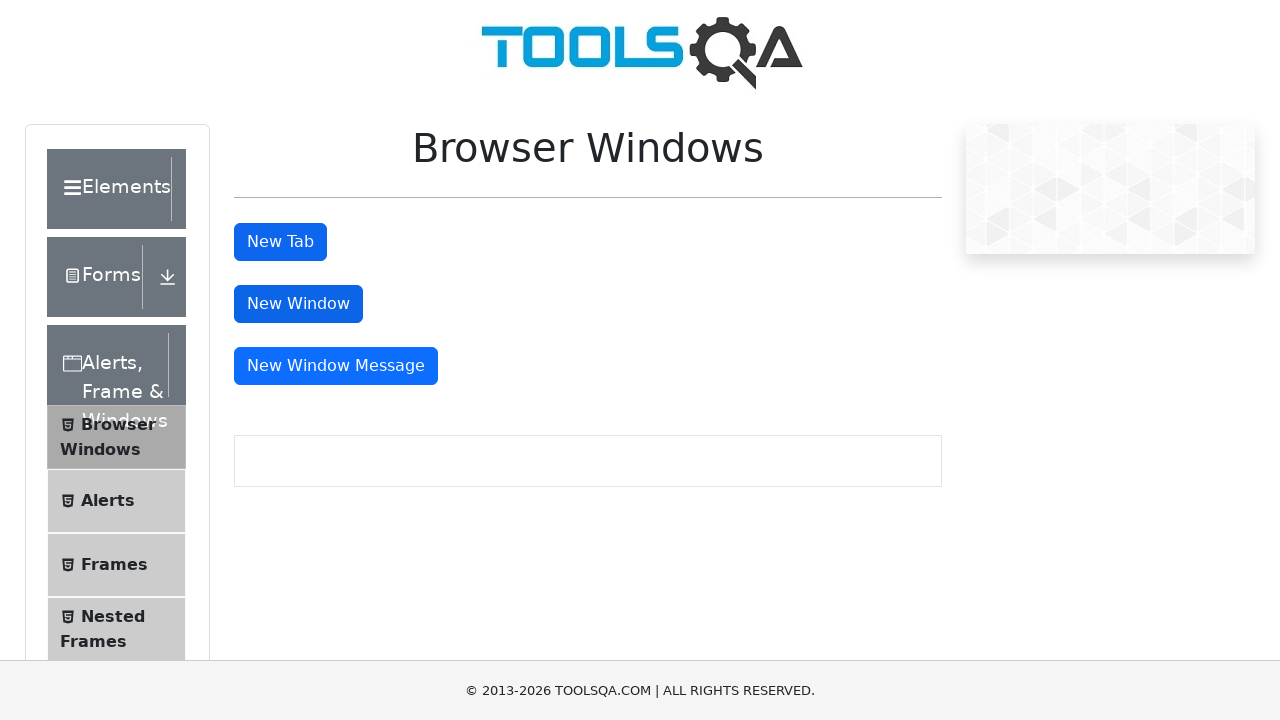

Clicked button to open message window at (336, 366) on #messageWindowButton
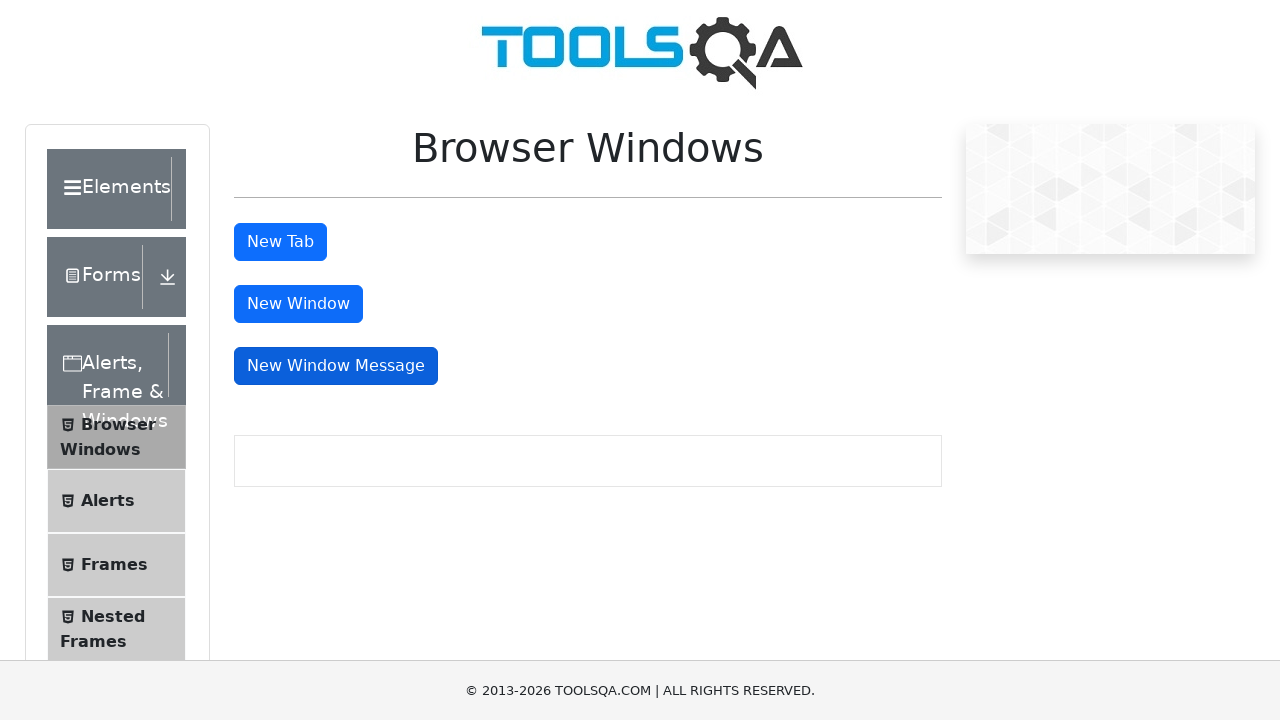

Retrieved all window/tab contexts - found 4 windows/tabs
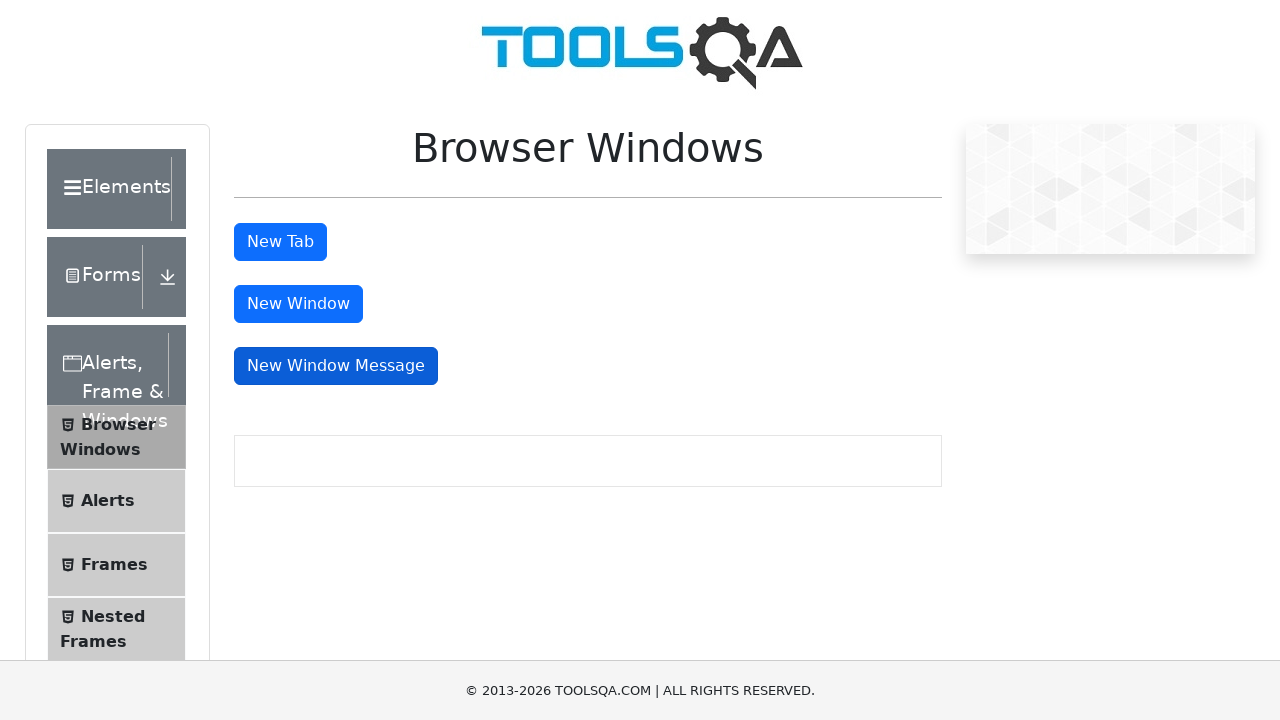

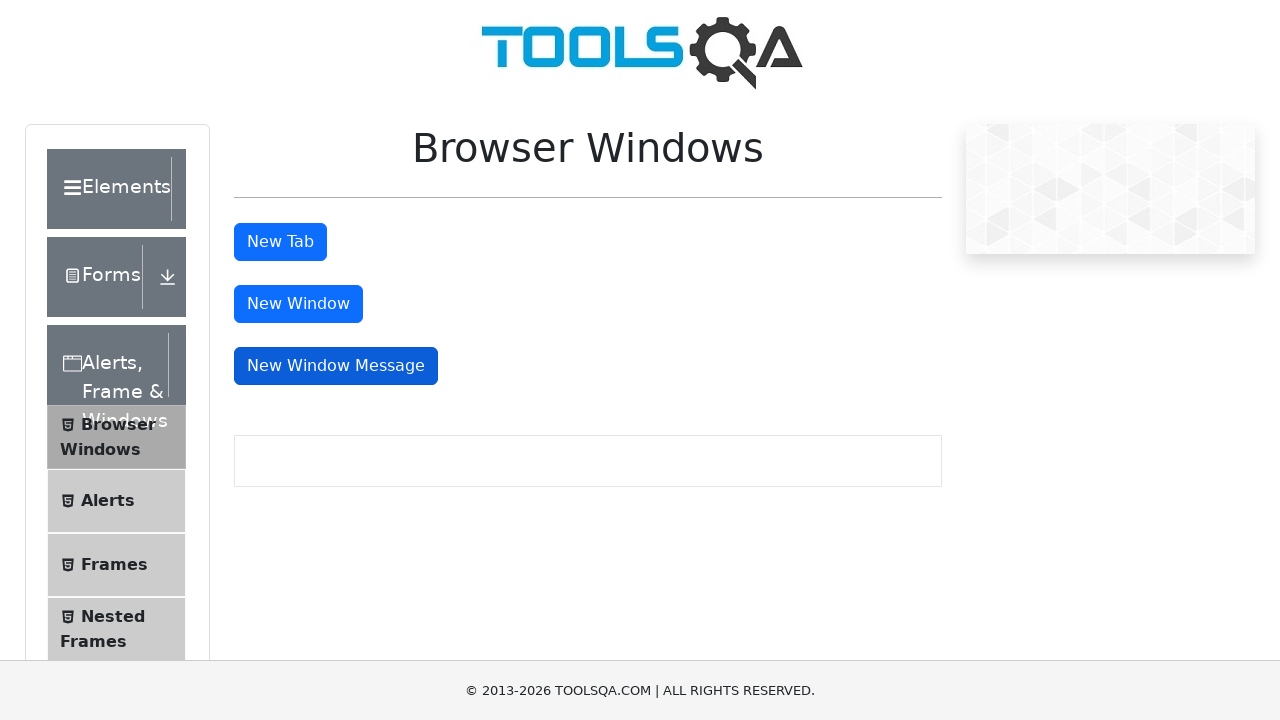